Tests that entering an invalid 4-digit zip code displays an error message

Starting URL: https://sharelane.com/cgi-bin/register.py

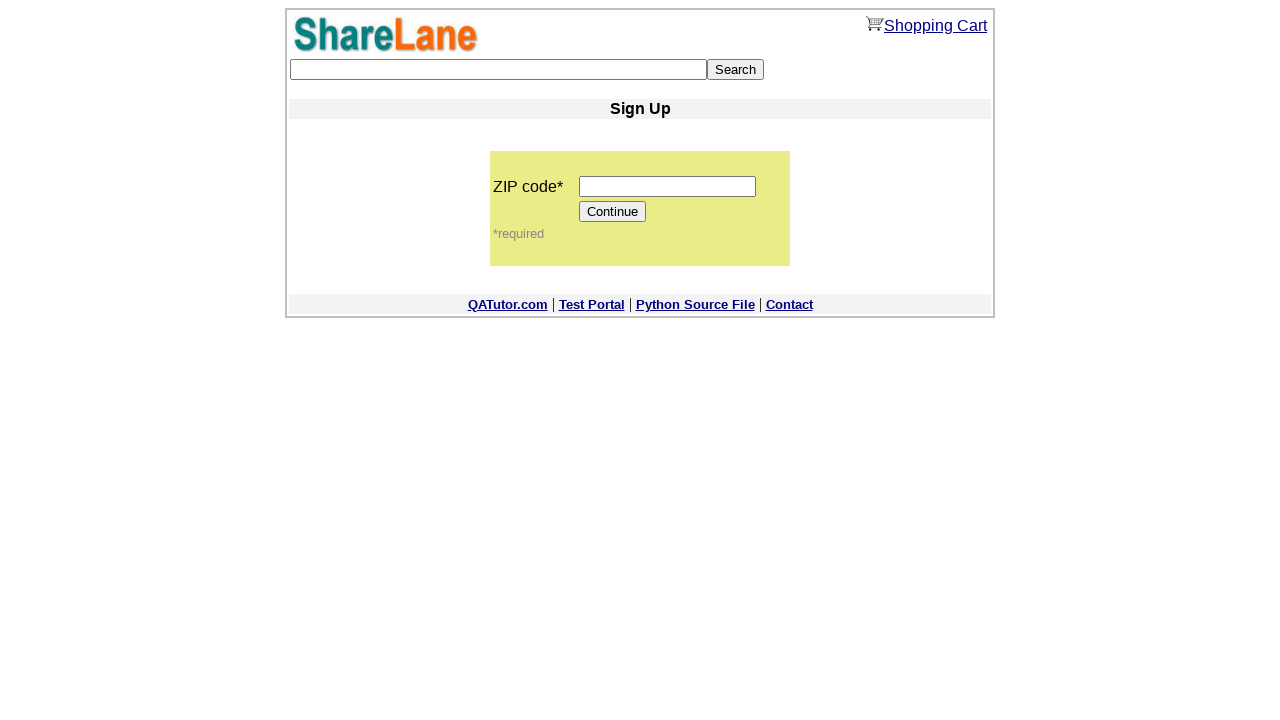

Filled zip code field with invalid 4-digit code '1234' on input[name='zip_code']
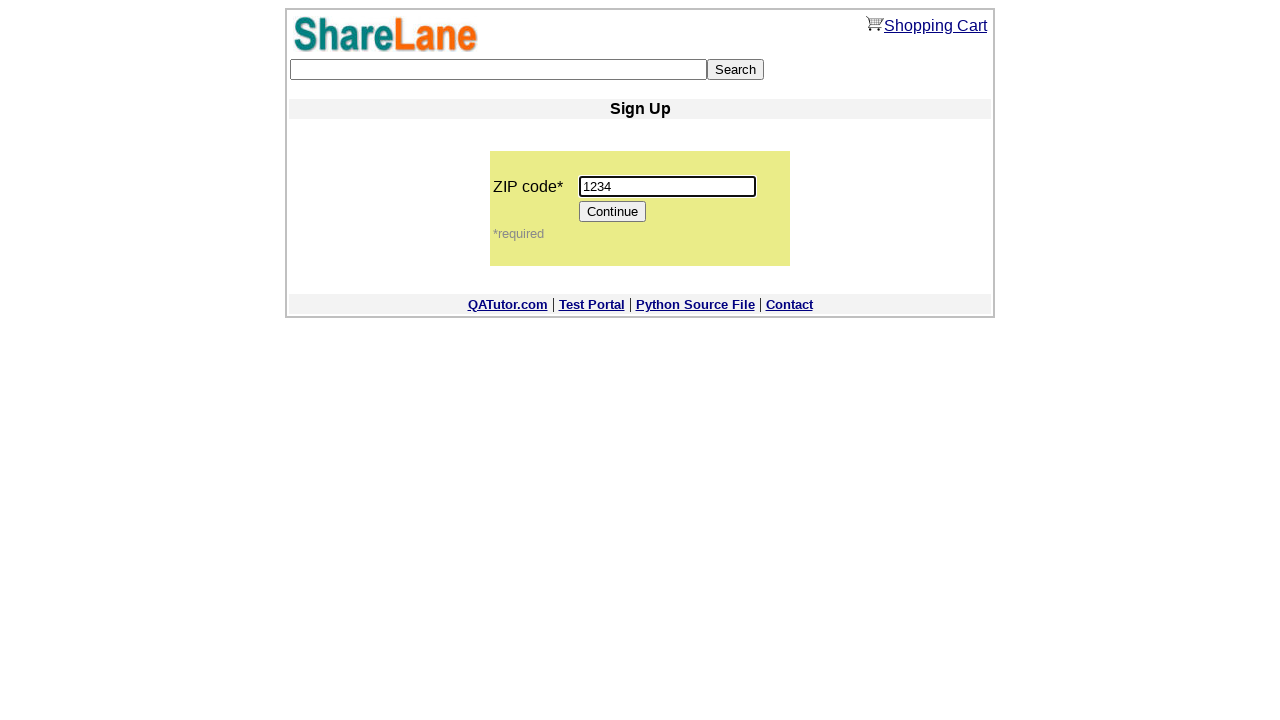

Clicked Continue button to submit registration form at (613, 212) on input[value='Continue']
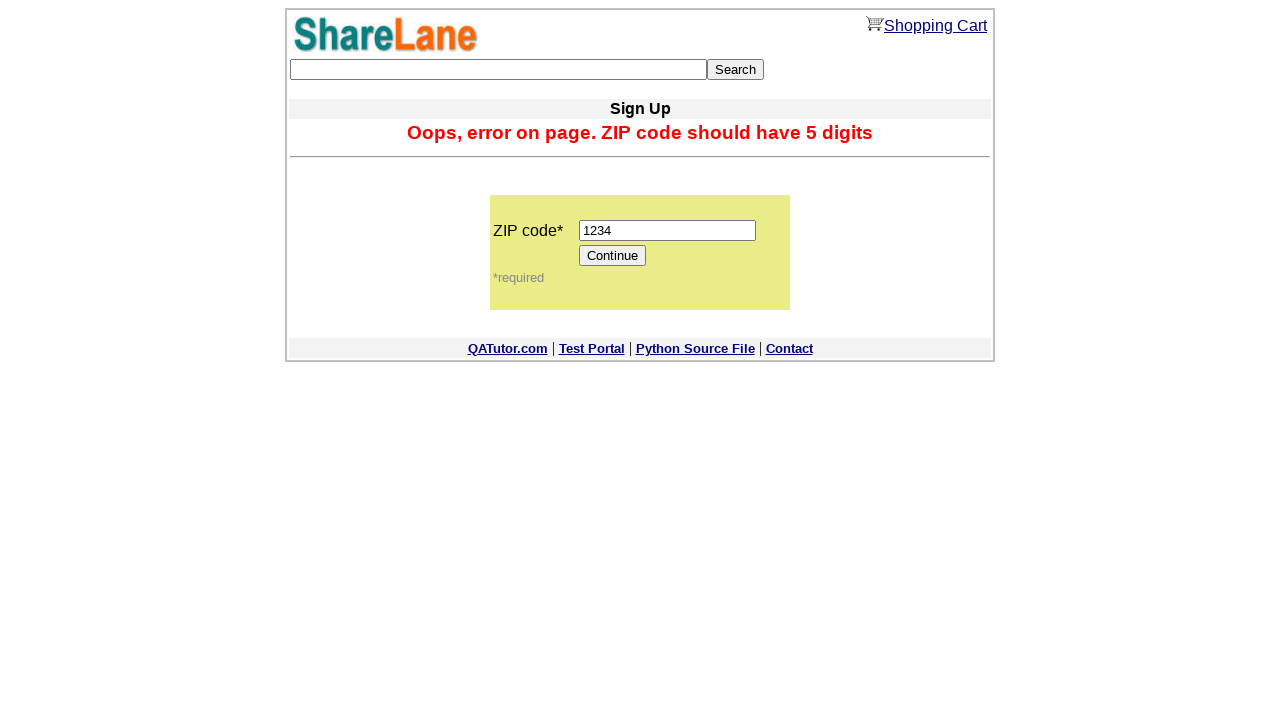

Error message displayed for invalid 4-digit zip code
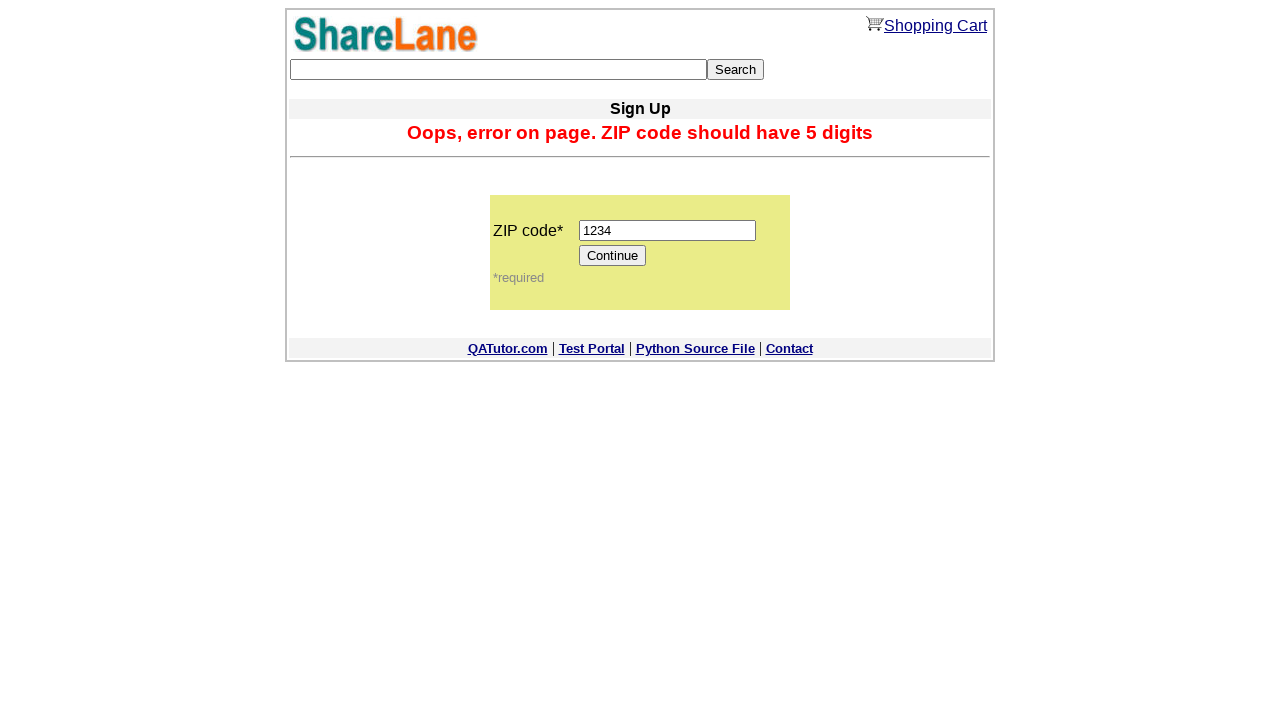

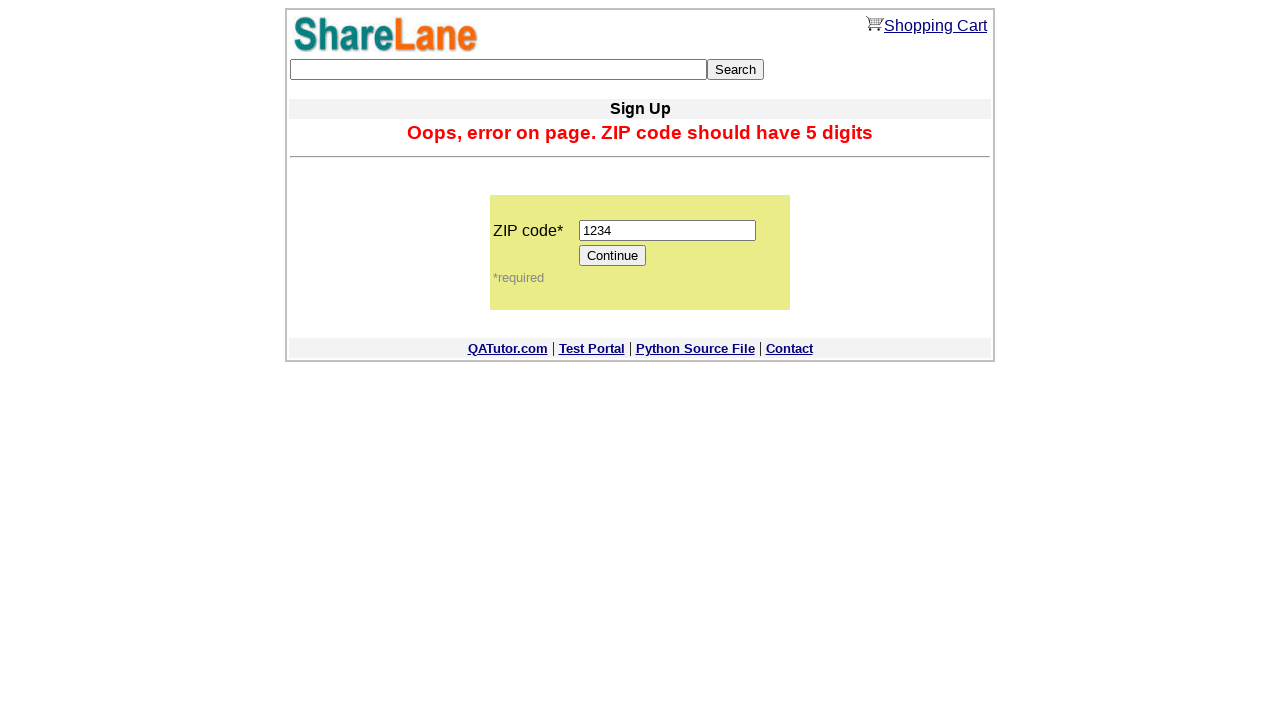